Navigates through UCSB's dining nutrition website by selecting a dining commons, clicking on the daily menu, selecting a meal, viewing nutrition information for a food item, and navigating back.

Starting URL: https://nutrition.info.dining.ucsb.edu/NetNutrition/1#

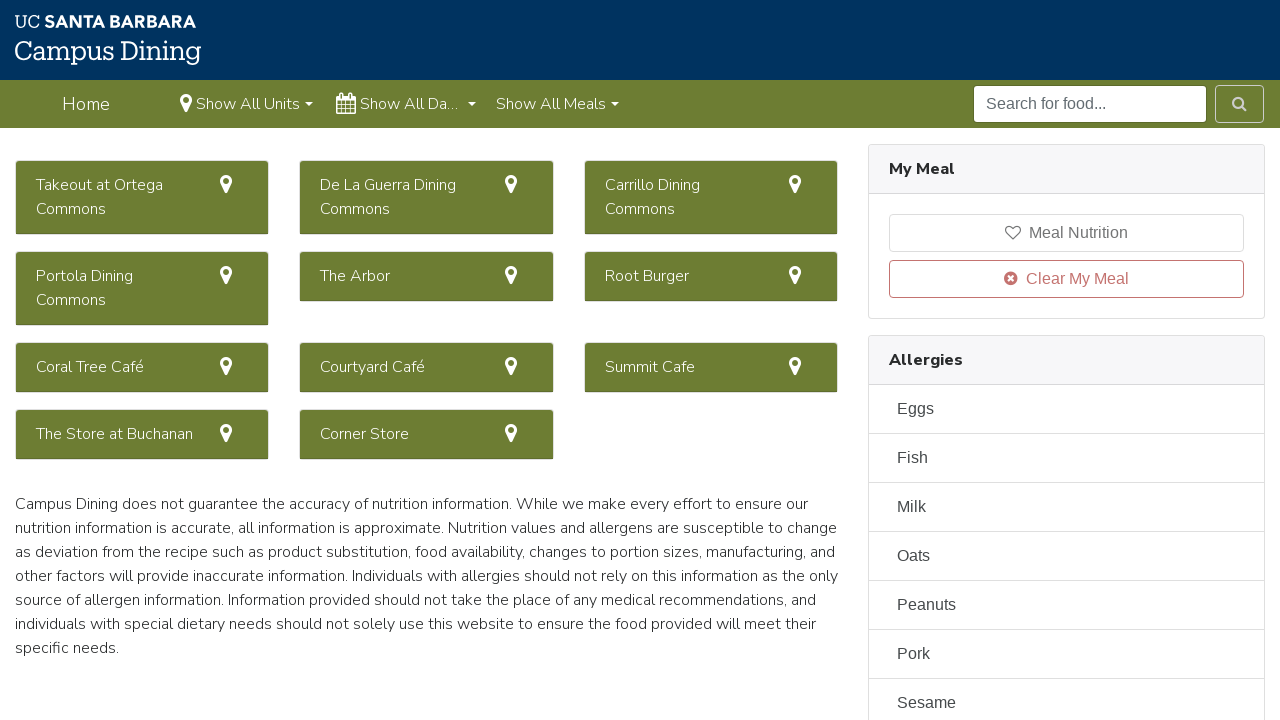

Waited for De La Guerra Dining Commons link to load
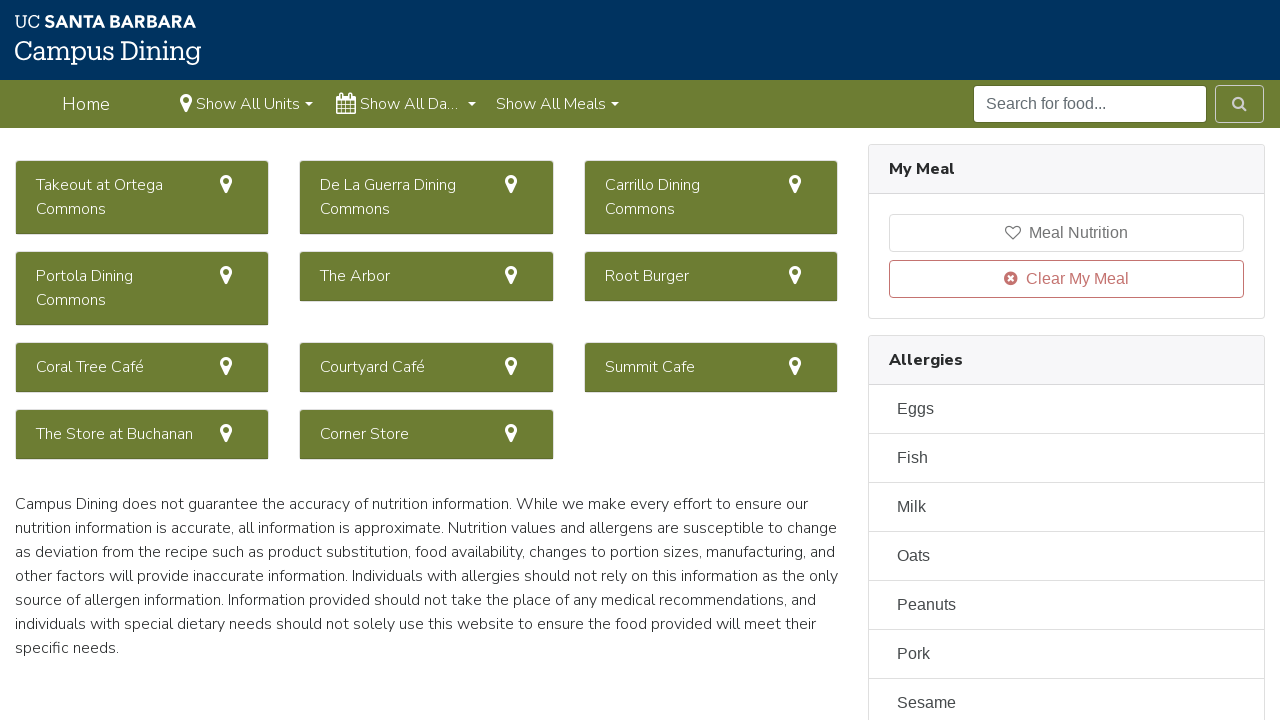

Clicked on De La Guerra Dining Commons at (405, 197) on a.text-white:has-text('De La Guerra Dining Commons')
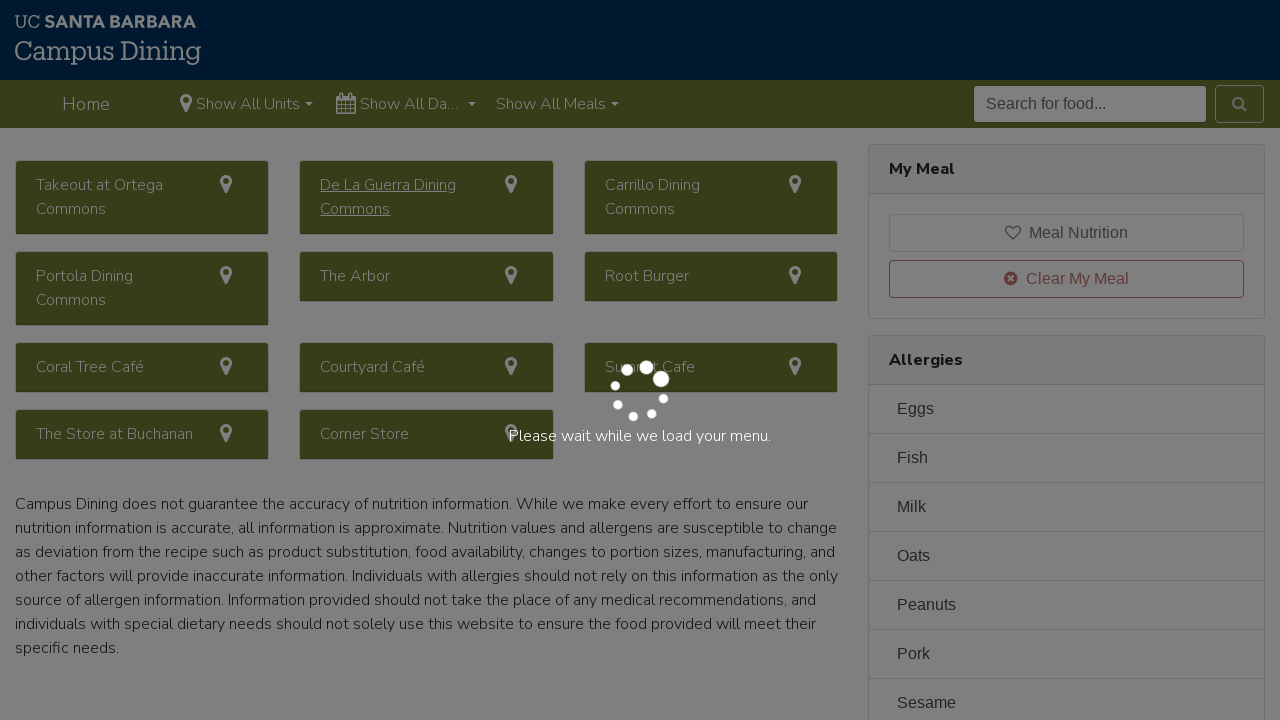

Waited for De La Guerra's Daily Menu link to load
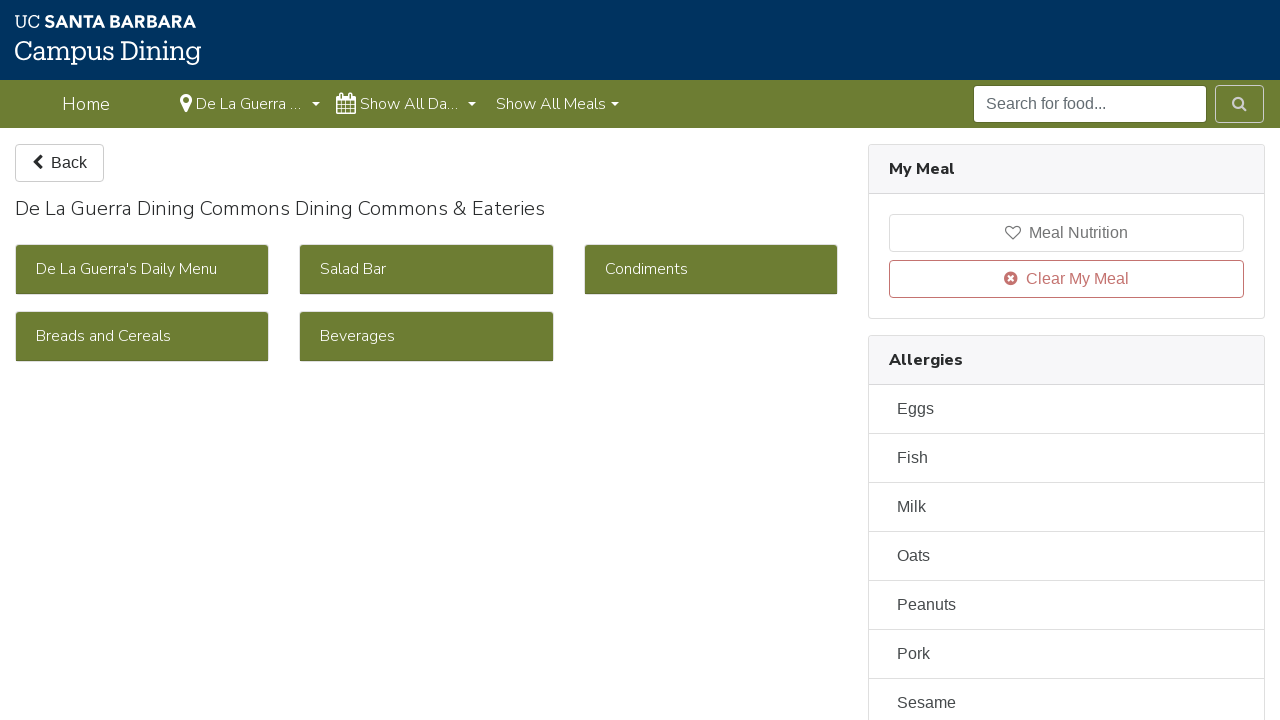

Clicked on De La Guerra's Daily Menu at (126, 269) on a.text-white:has-text("De La Guerra's Daily Menu")
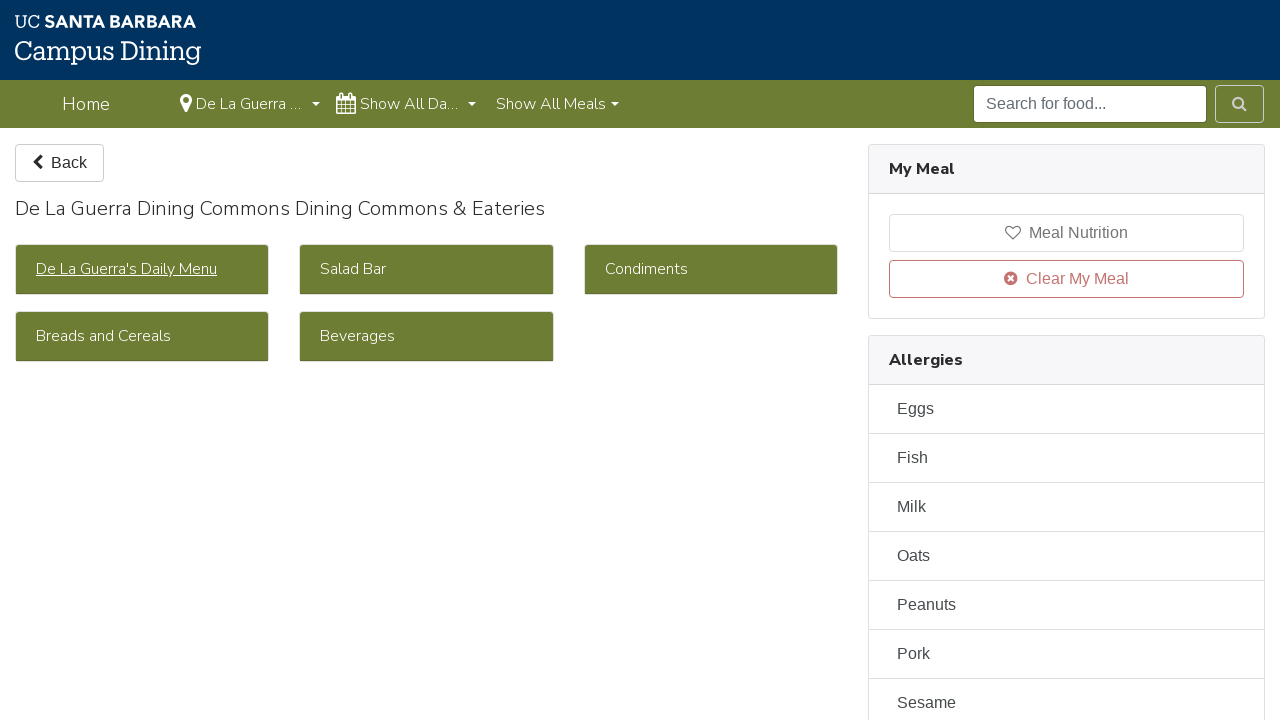

Waited for date sections to load
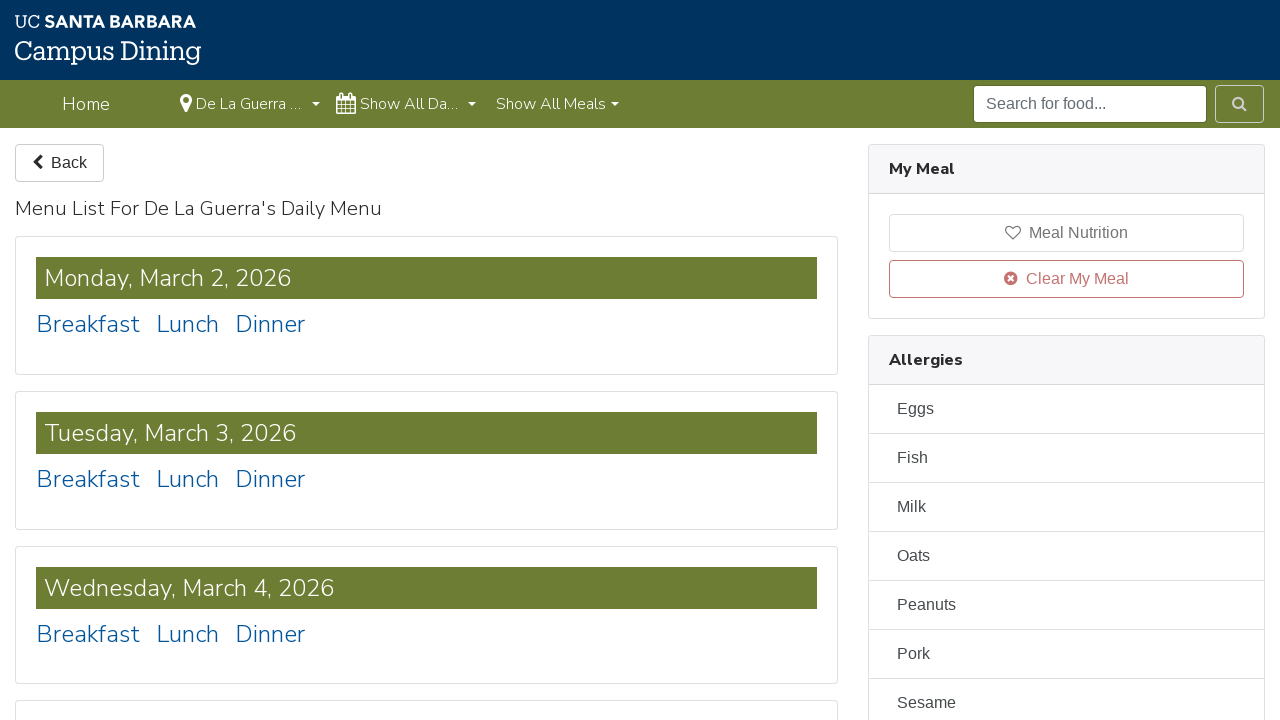

Waited for meal links to load
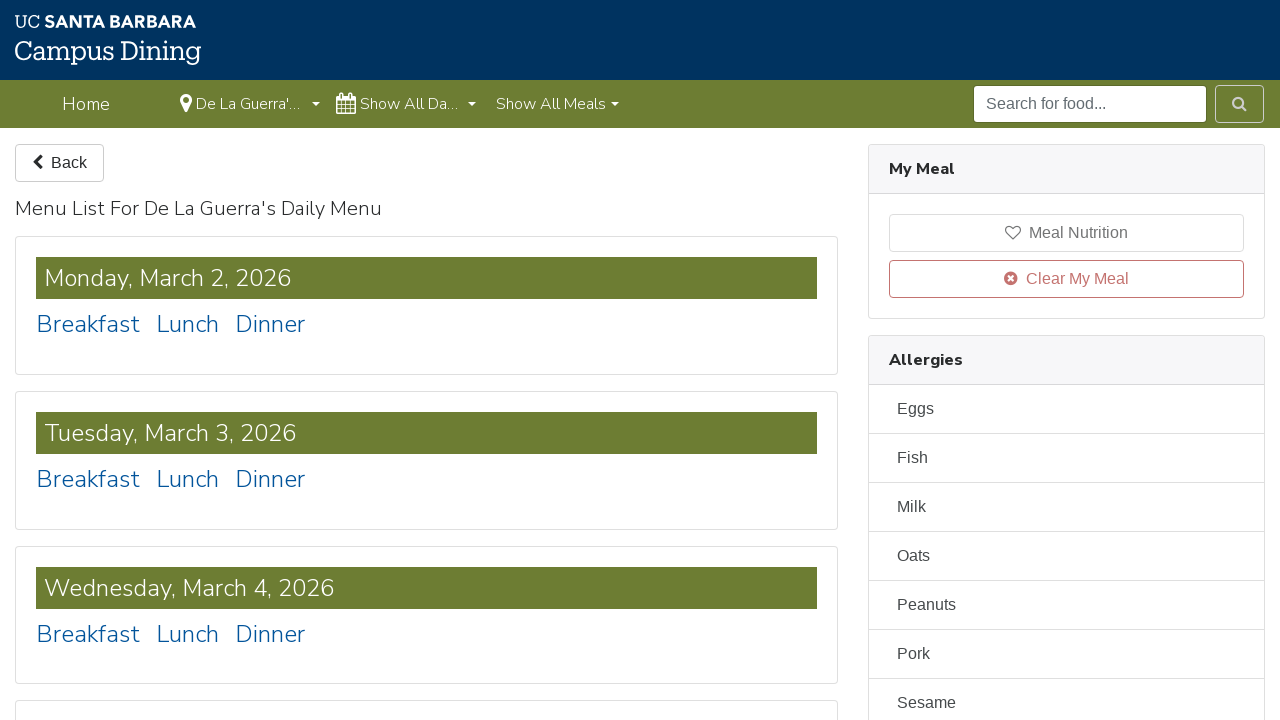

Clicked on the first meal (Breakfast, Lunch, or Dinner) at (88, 324) on a.cbo_nn_menuLink >> nth=0
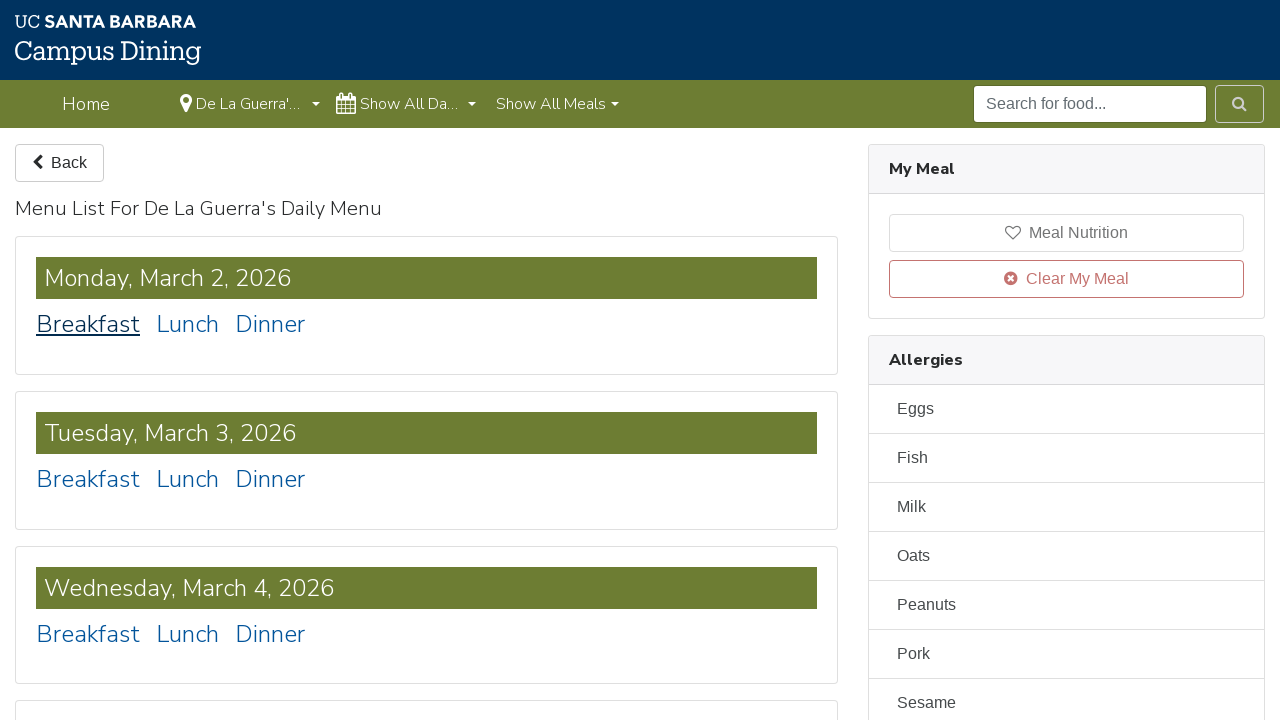

Waited for food items to load
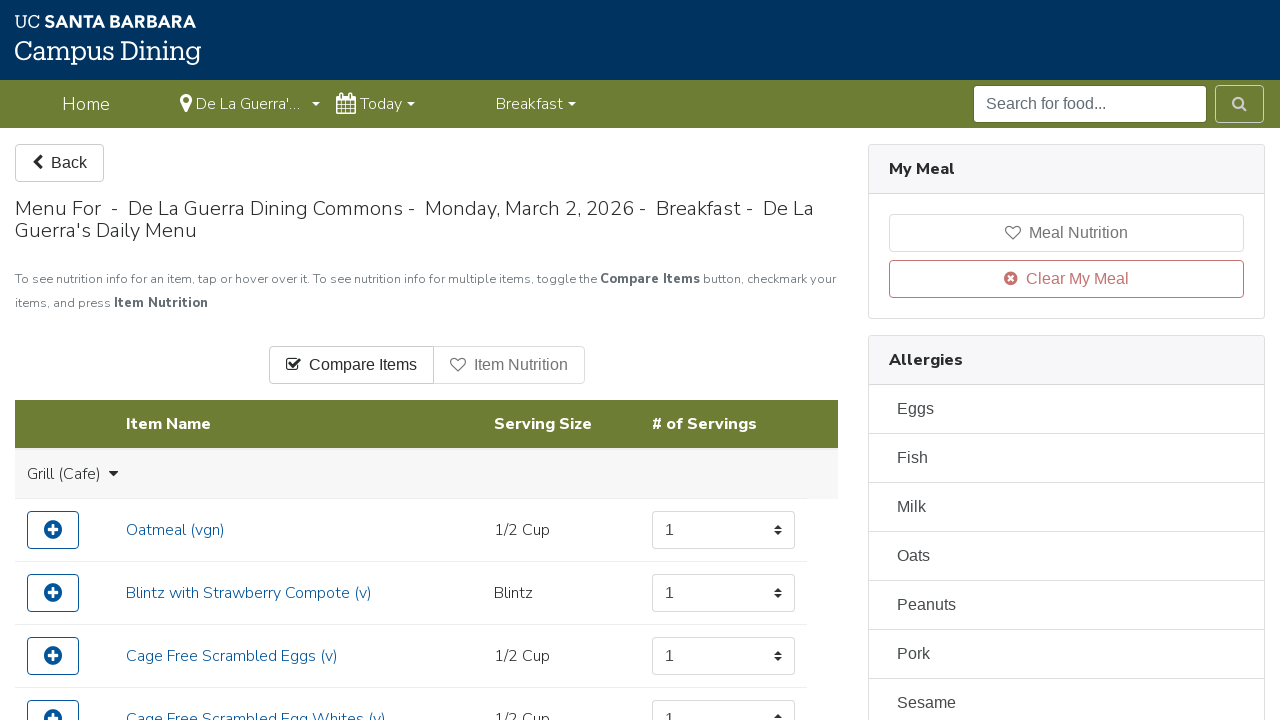

Clicked on the first food item to view nutrition information at (175, 530) on a[id^='showNutrition_'] >> nth=0
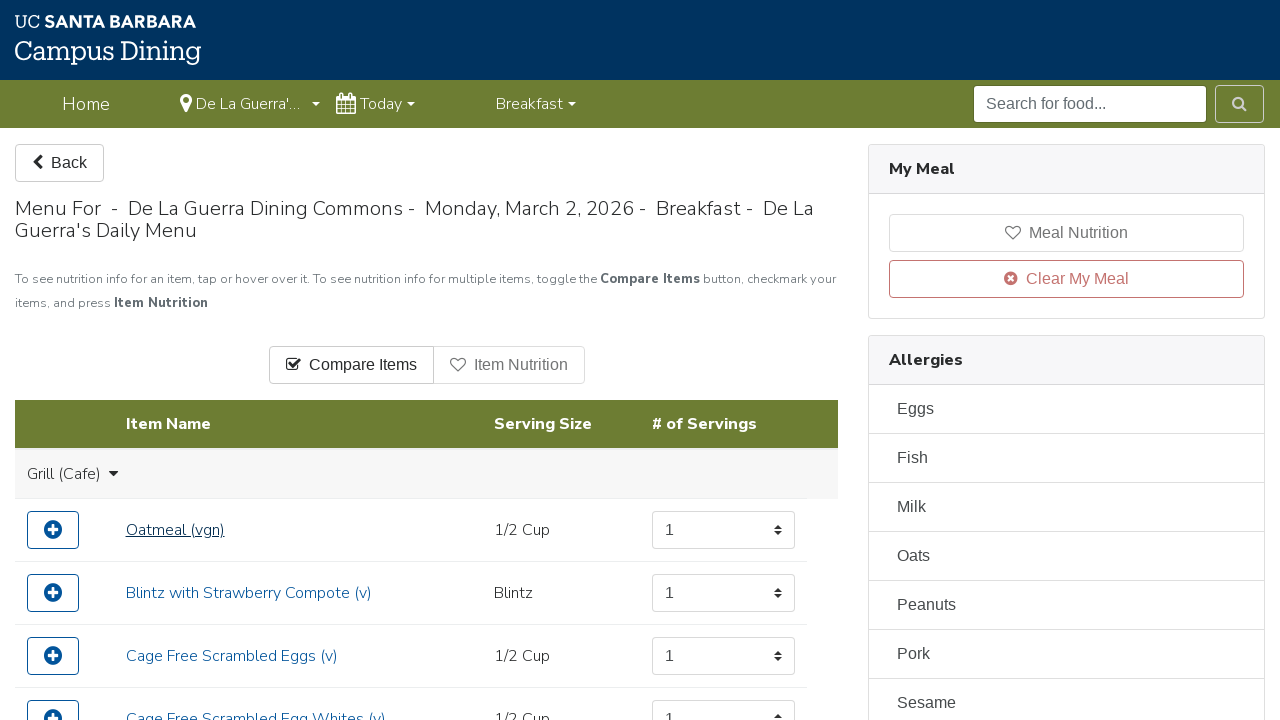

Waited for nutrition panel to appear
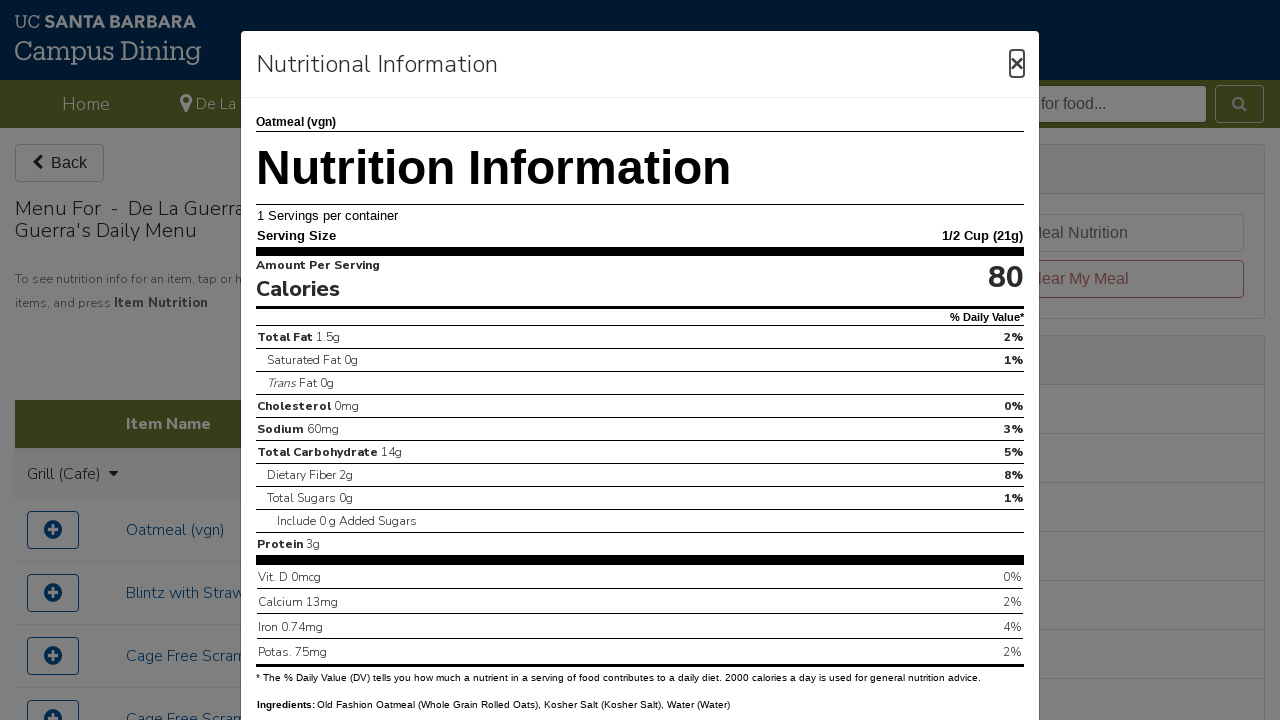

Closed the nutrition panel at (1017, 64) on #btn_nn_nutrition_close
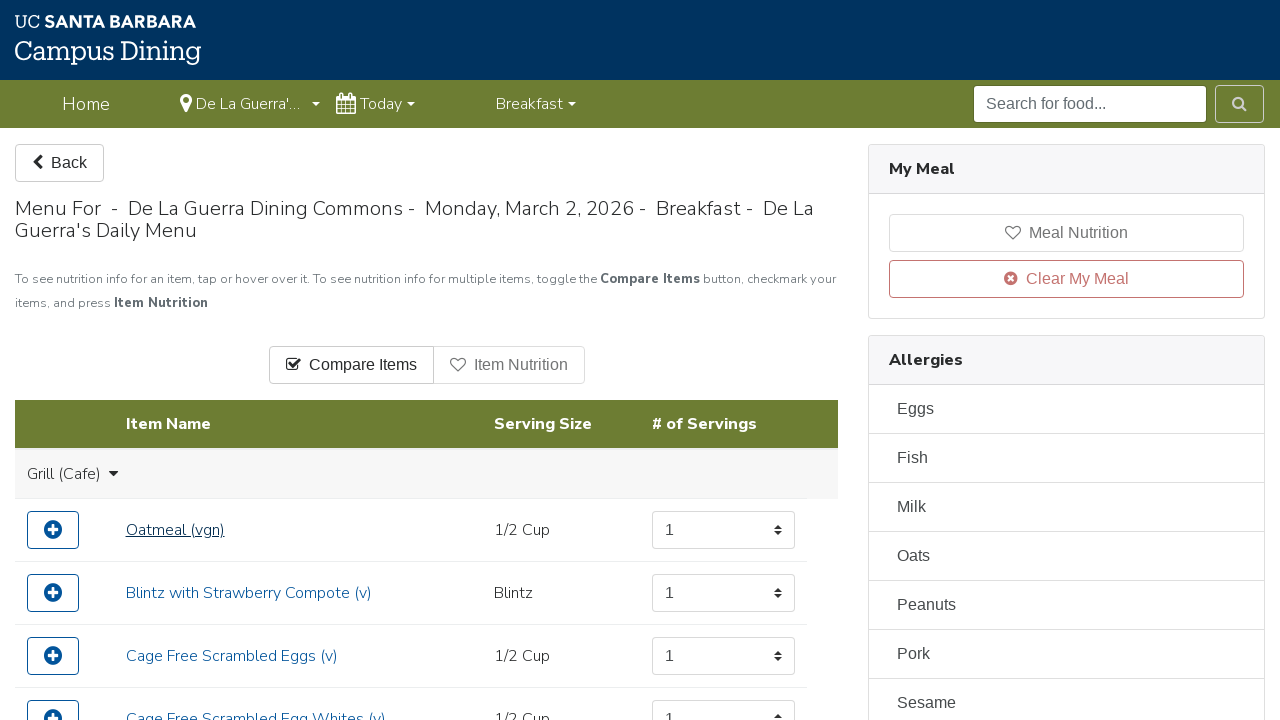

Waited for back button to load
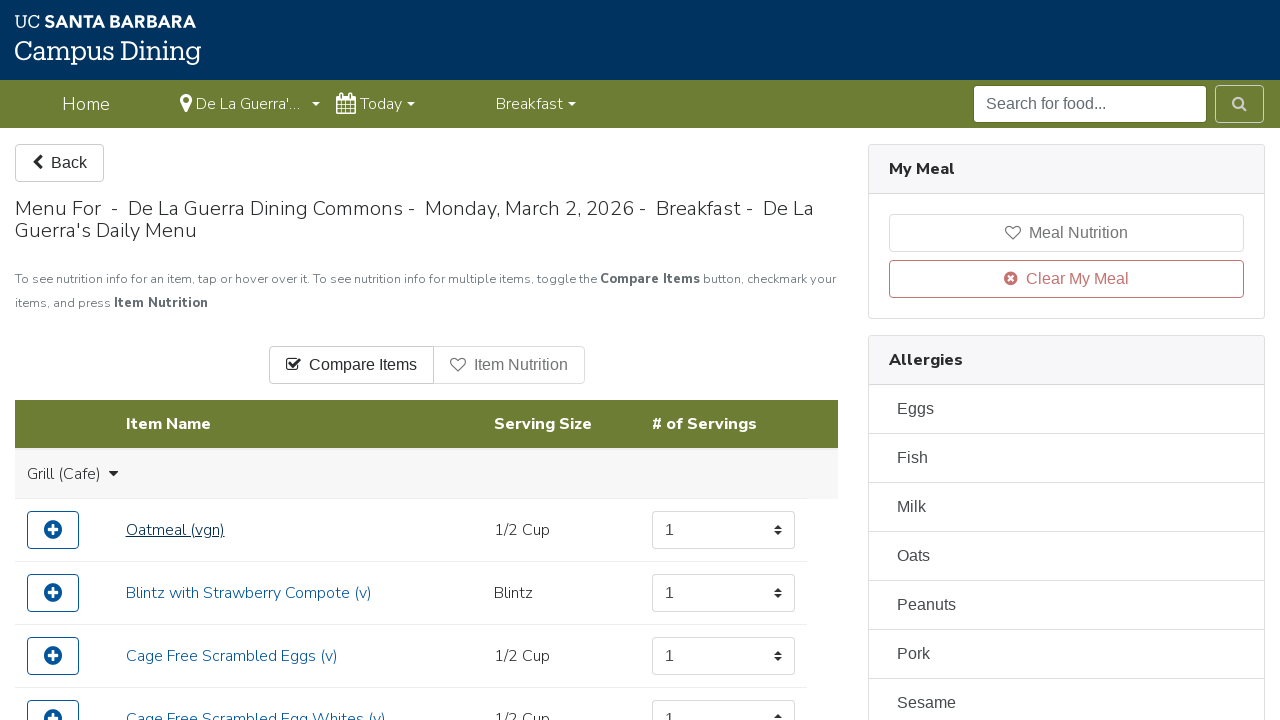

Navigated back to menu details at (60, 163) on #btn_Back\*Menu\ Details
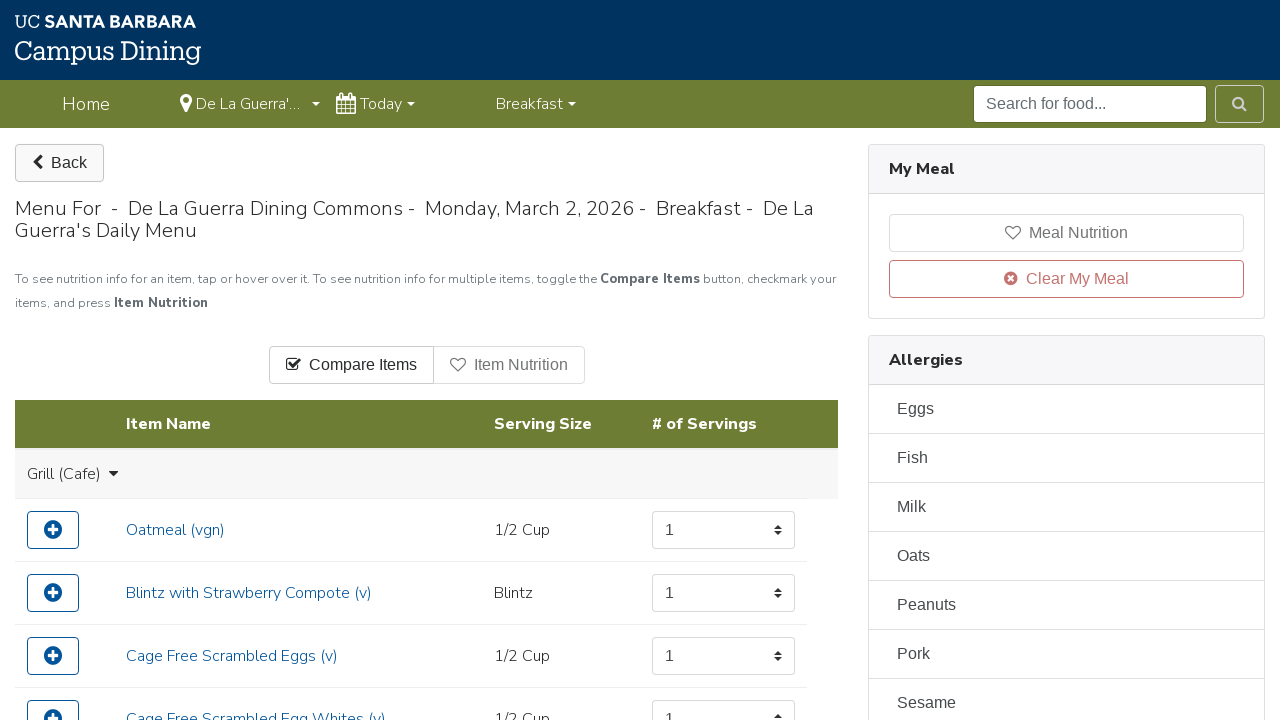

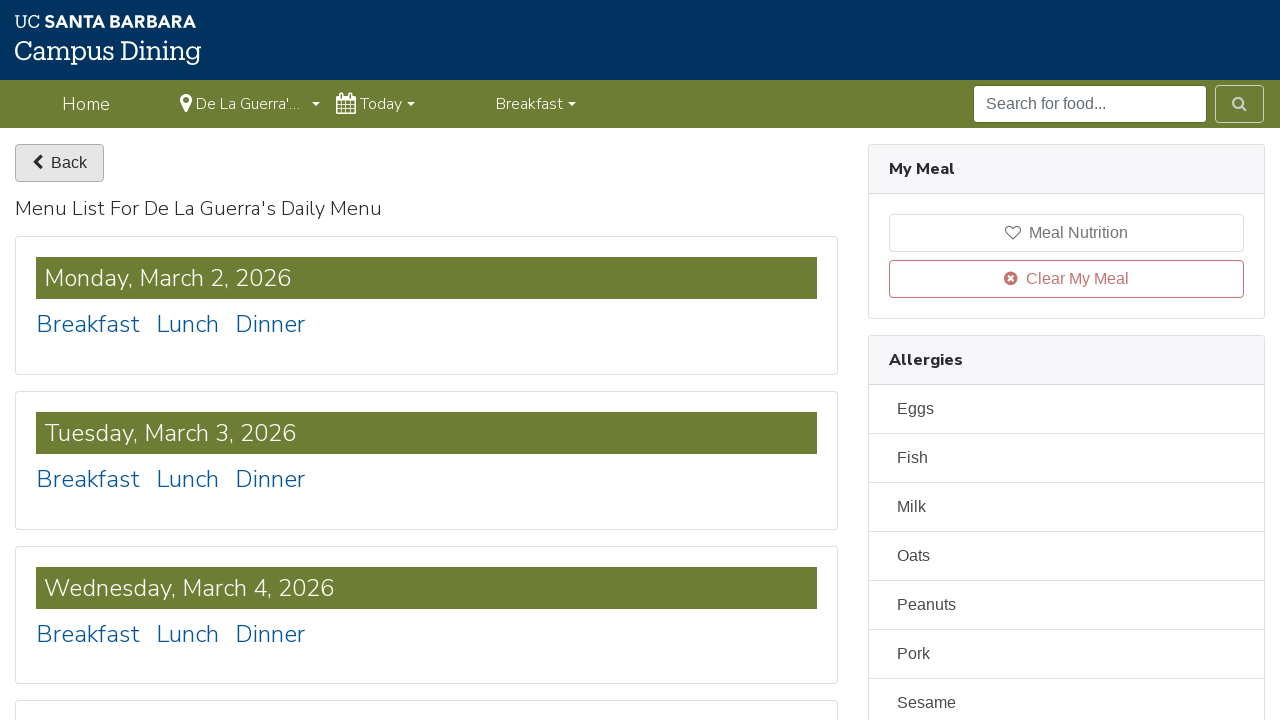